Tests that signup fails with an invalid email format

Starting URL: https://selenium-blog.herokuapp.com/signup

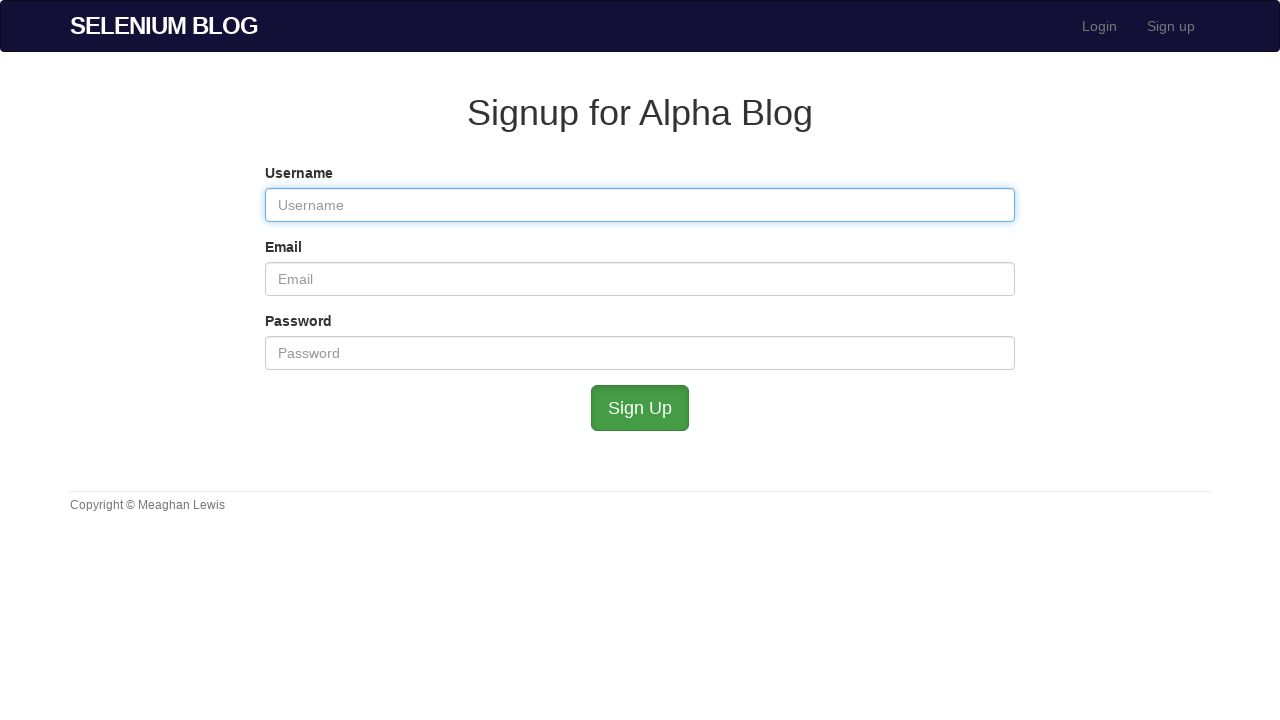

Filled username field with 'rontest92' on #user_username
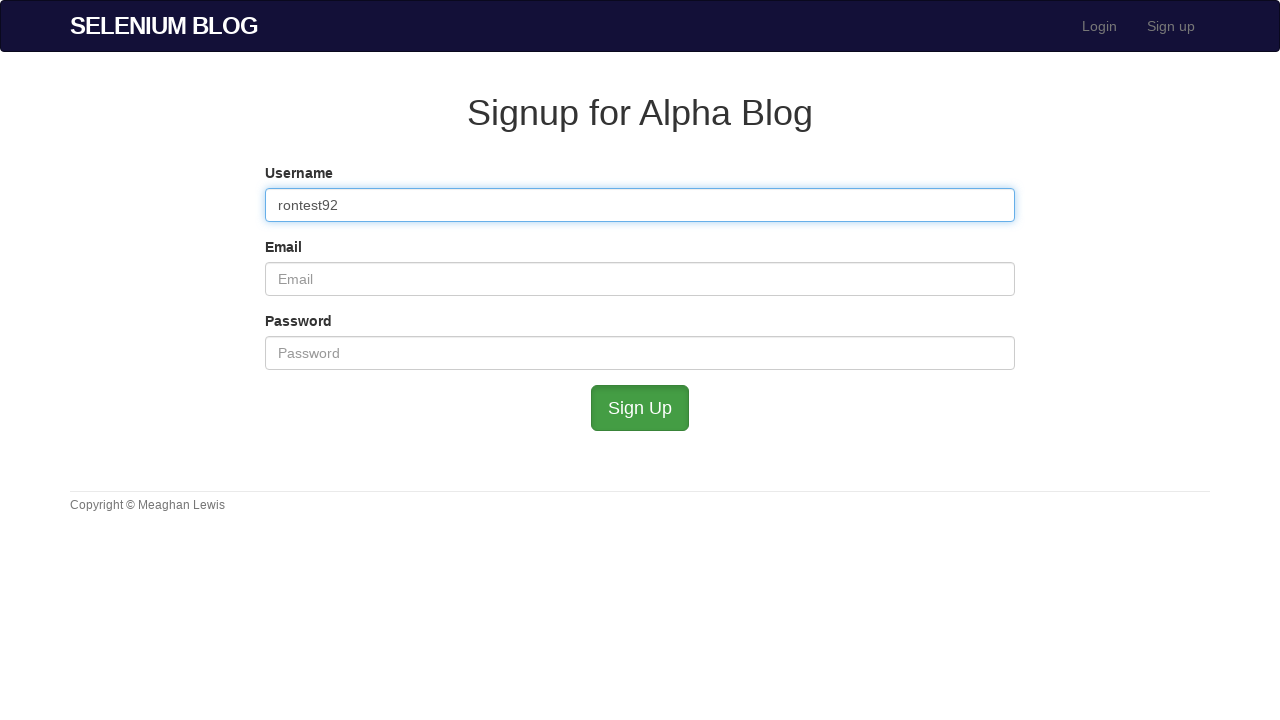

Filled email field with invalid format 'rontest@mailinator.com1' on #user_email
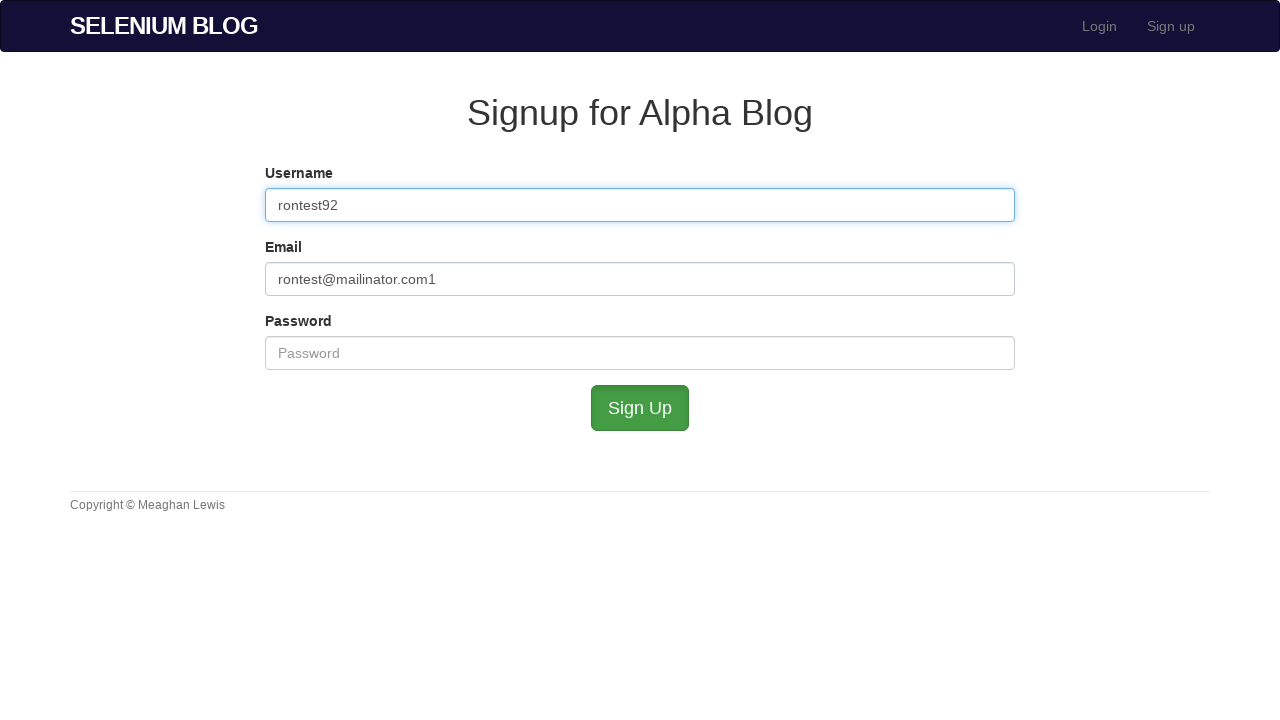

Filled password field with 'admin' on #user_password
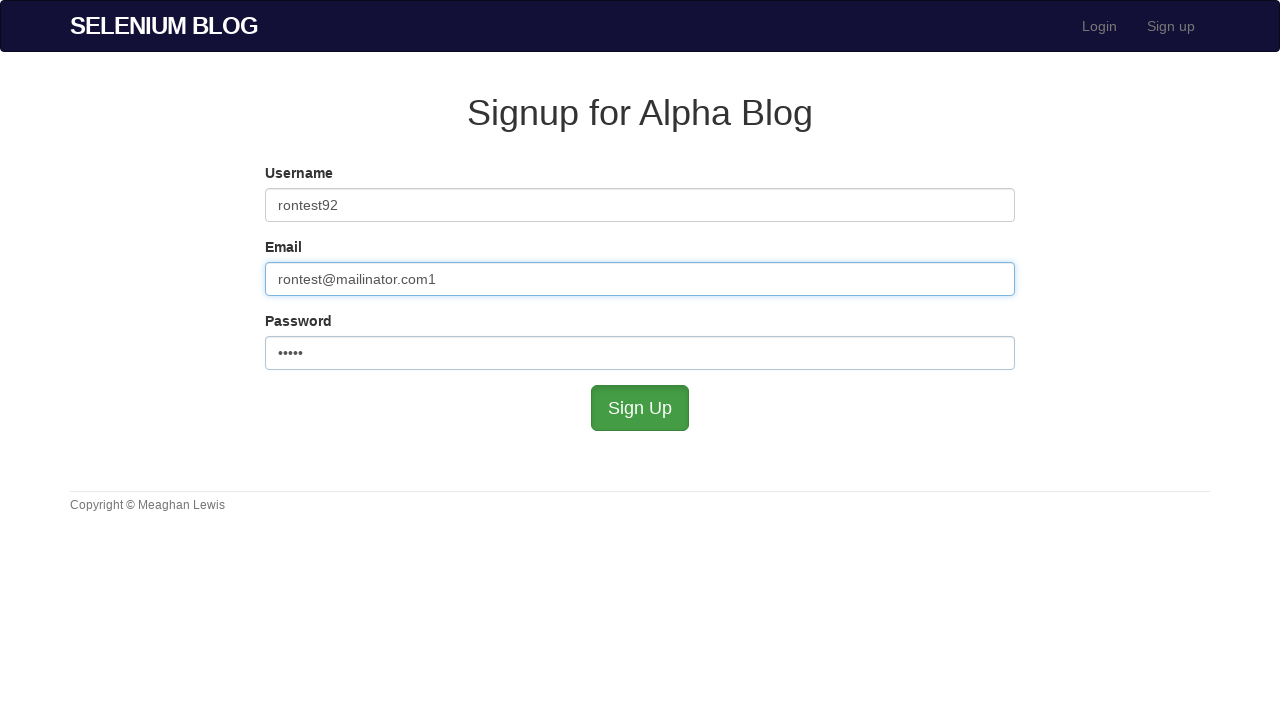

Clicked submit button to attempt signup with invalid email at (640, 408) on #submit
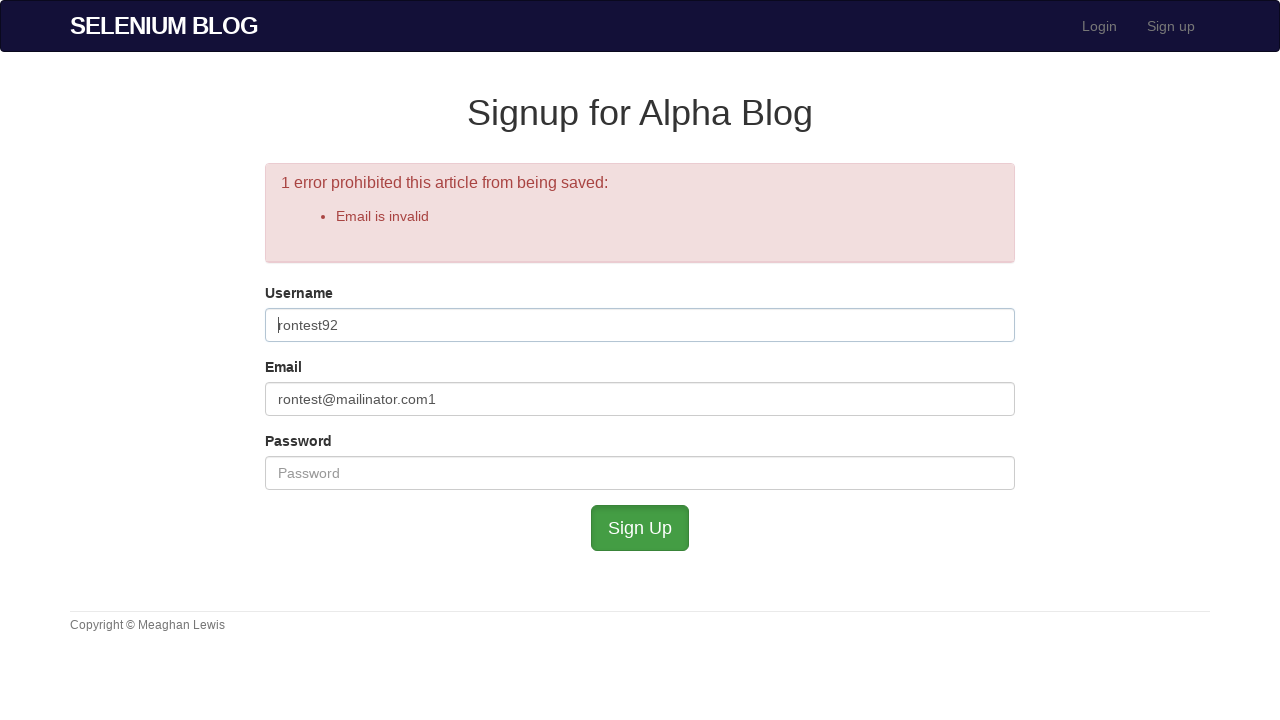

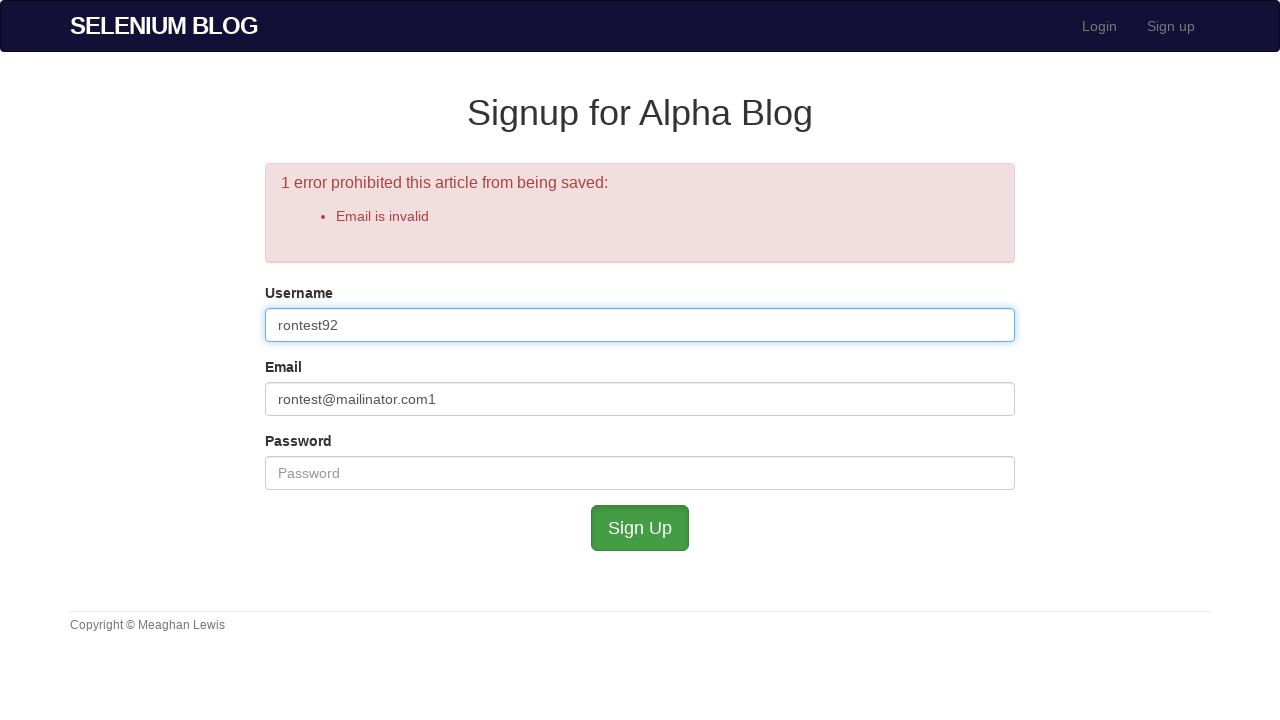